Tests booking a bus ticket by entering boarding place (HYDERABAD), handling an alert for missing destination, entering destination (GUNTUR), selecting journey date, and checking availability.

Starting URL: https://www.apsrtconline.in/

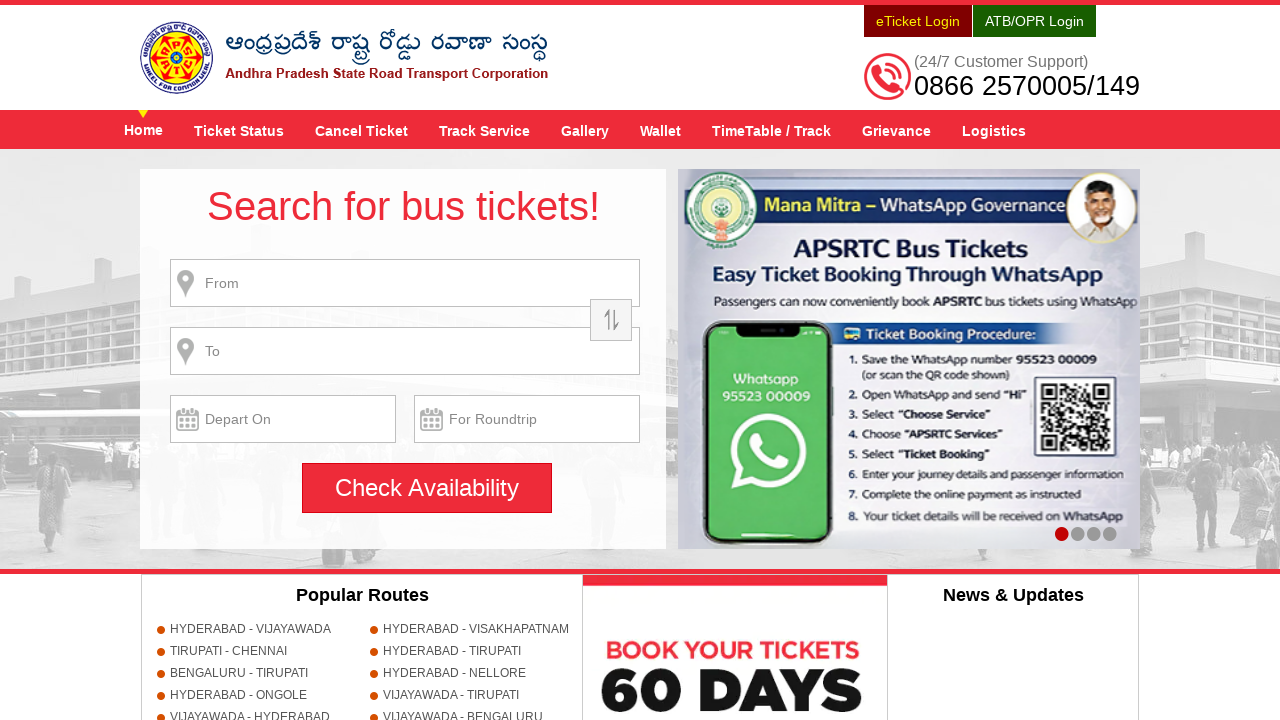

Filled boarding place field with 'HYDERABAD' on //input[contains(@title,'Enter bording place')]
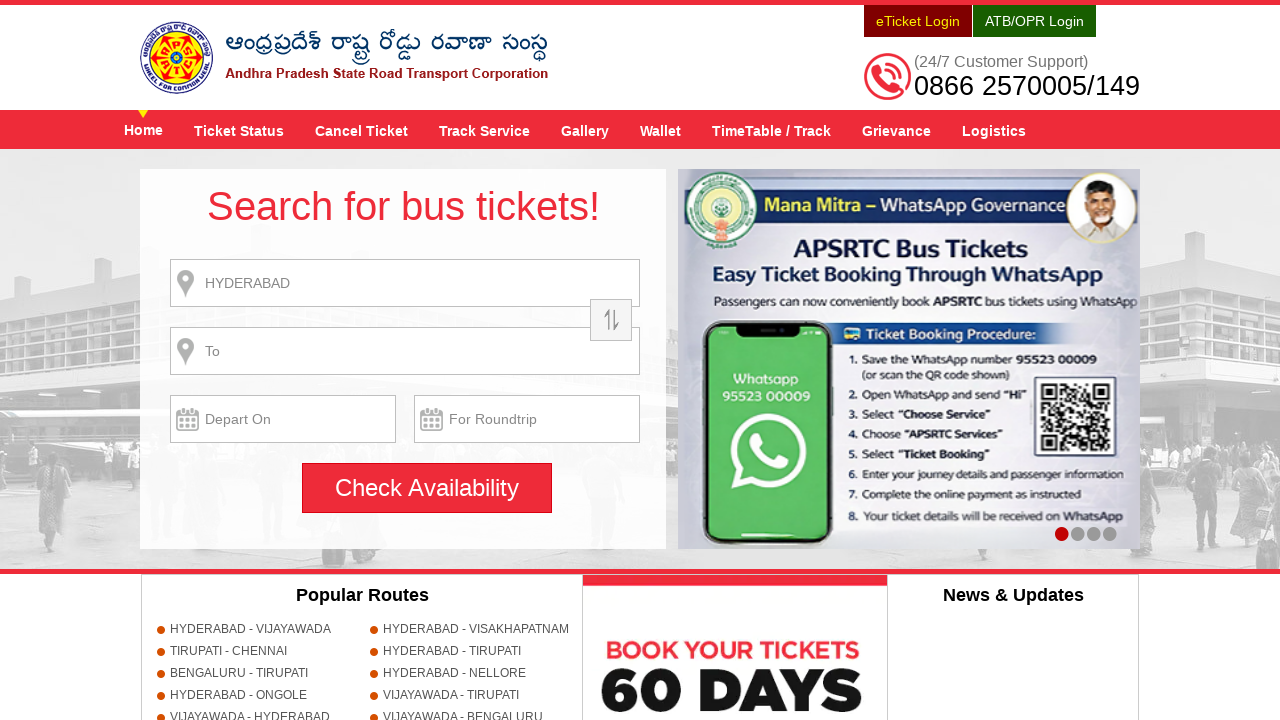

Waited 1 second for boarding place input to process
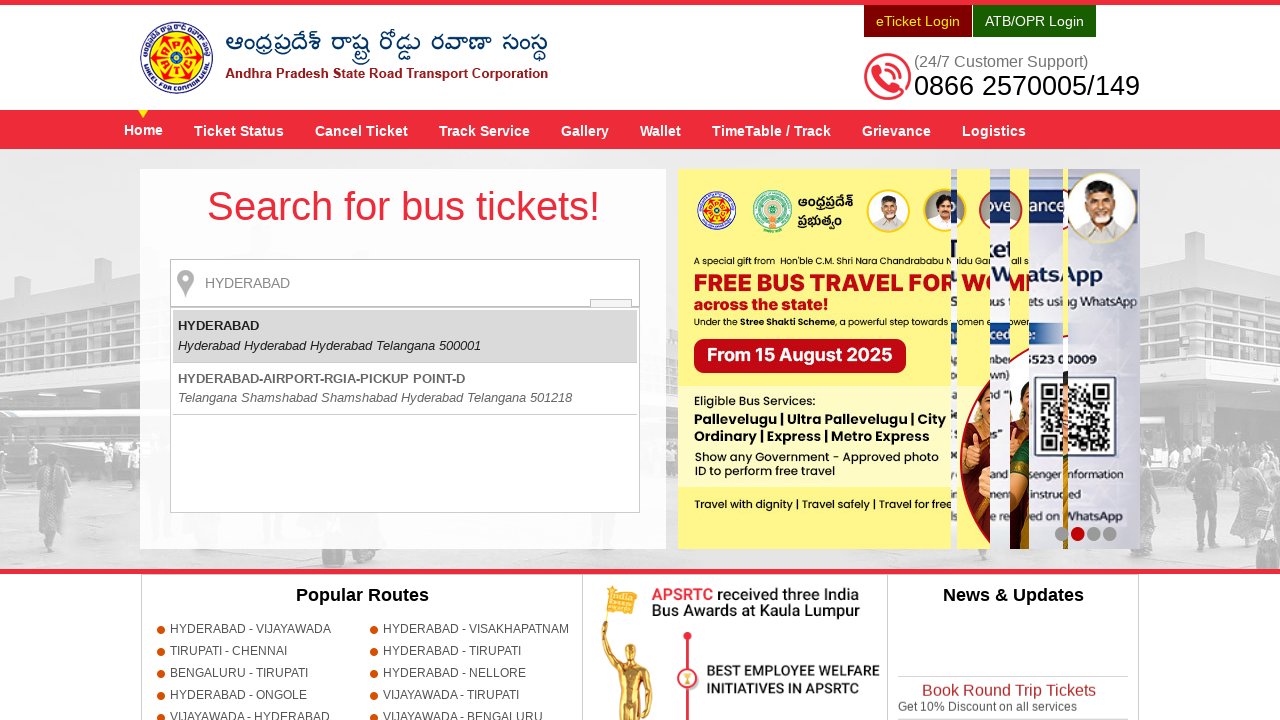

Pressed Enter to confirm boarding place
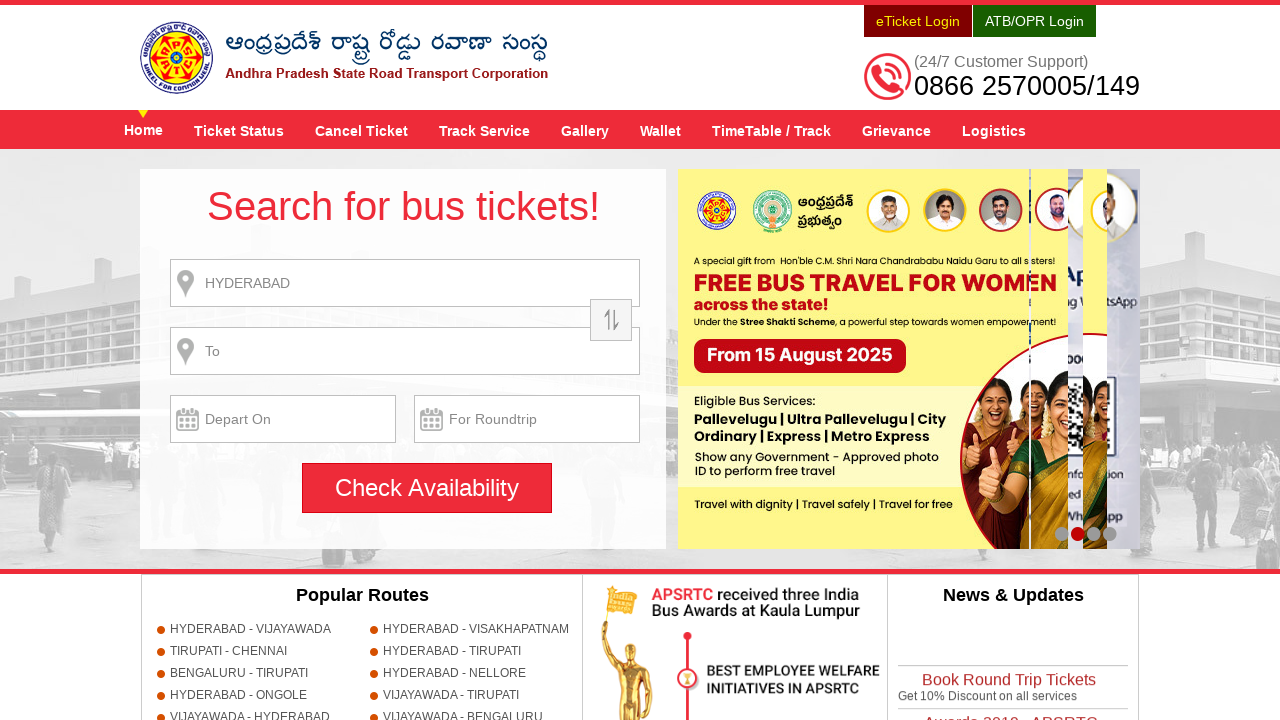

Clicked Check Availability button to trigger destination missing alert at (427, 488) on xpath=//input[@value='Check Availability']
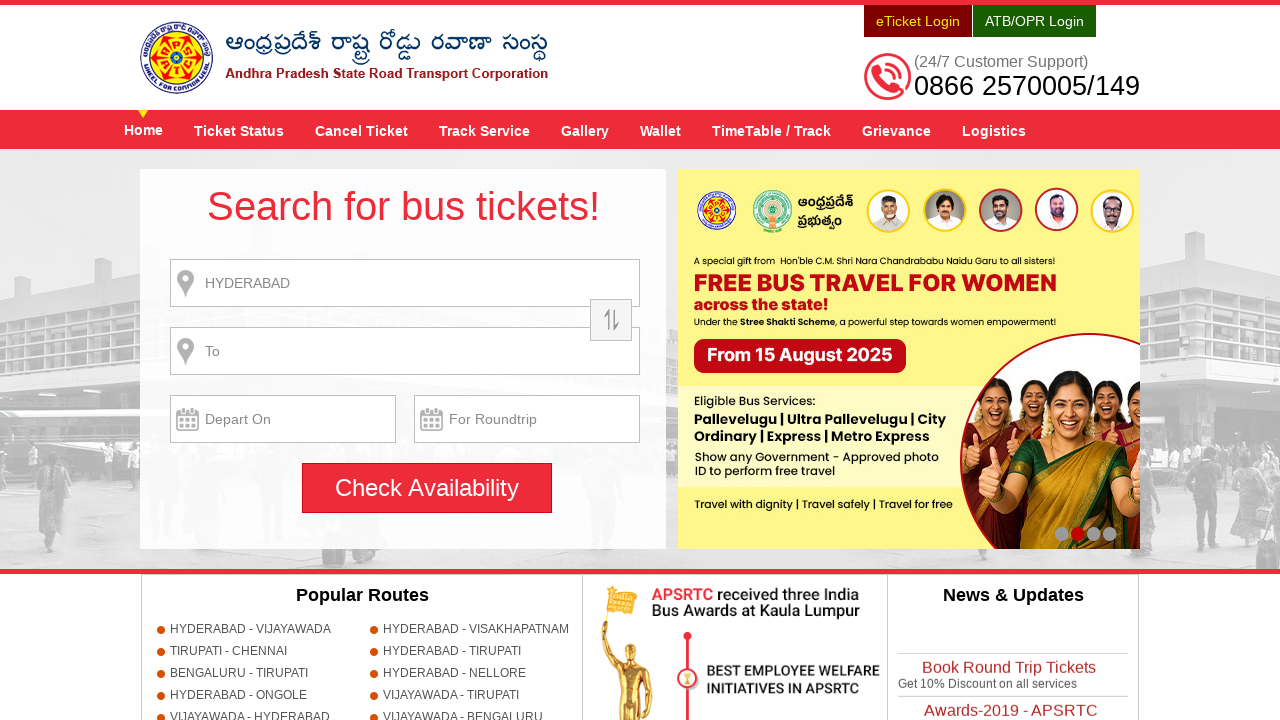

Set up dialog handler to accept alerts
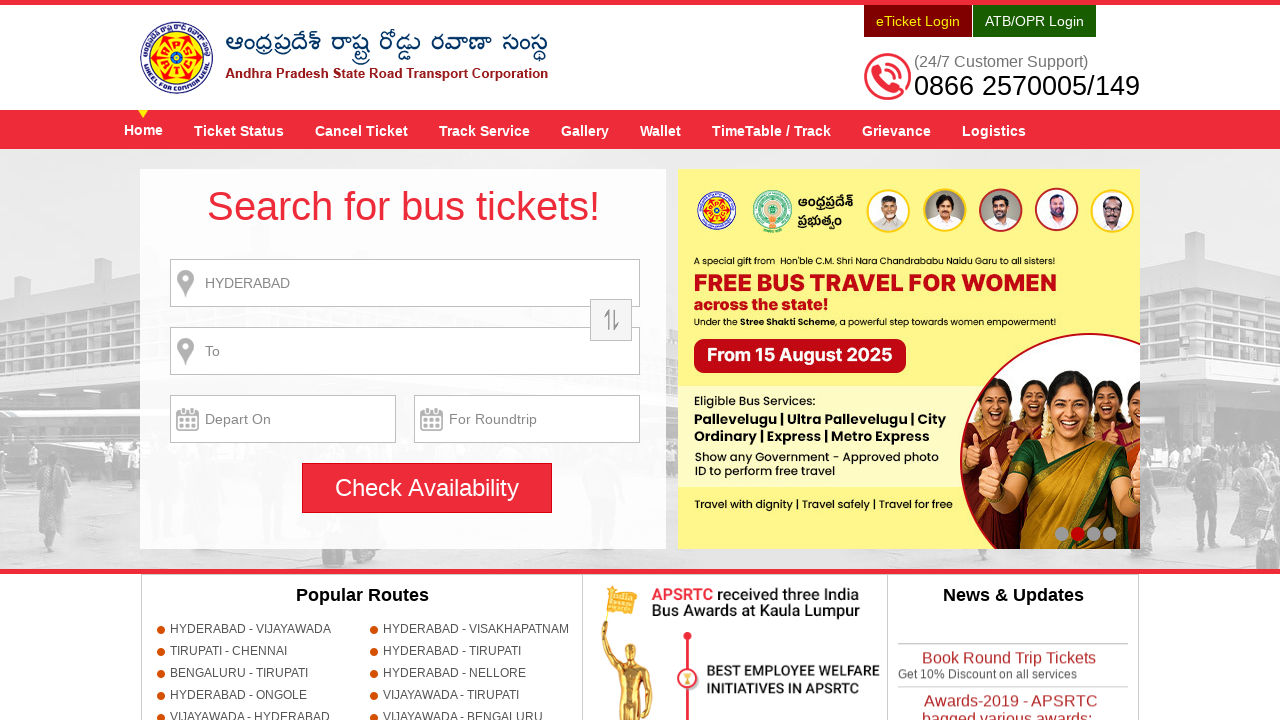

Filled destination place field with 'GUNTUR' on //input[contains(@title,'Enter alighting place')]
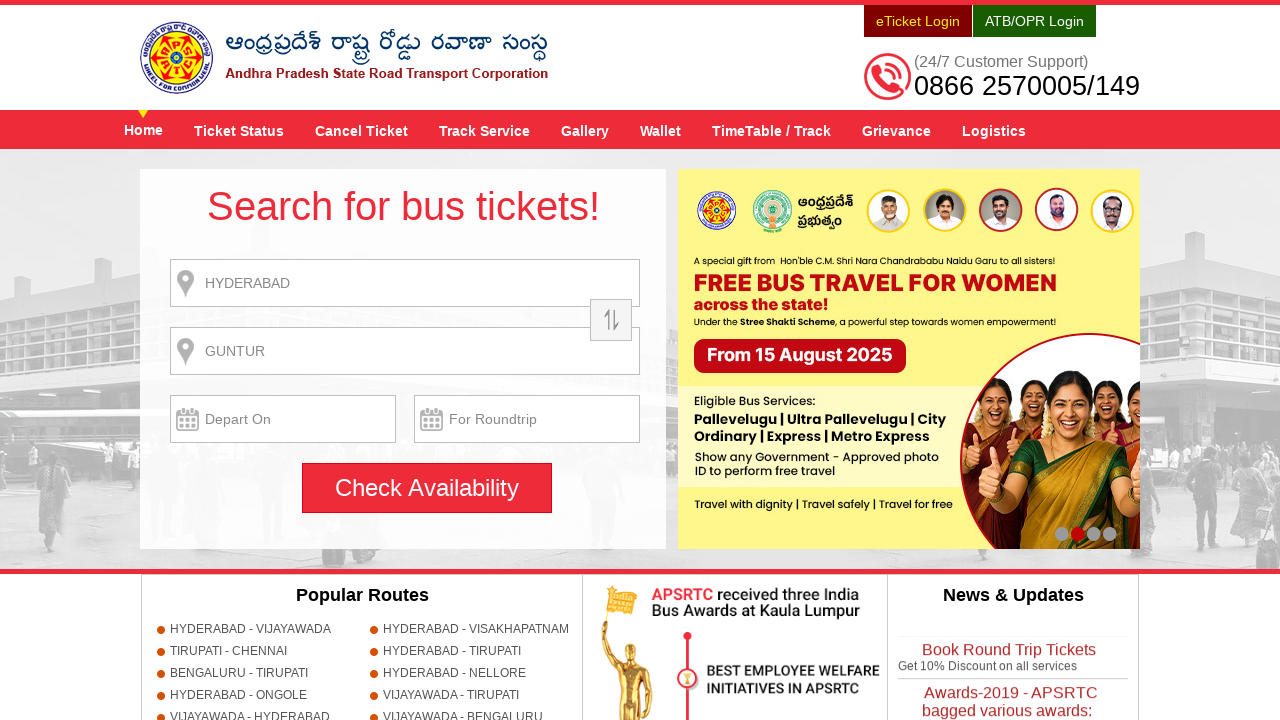

Waited 1 second for destination place input to process
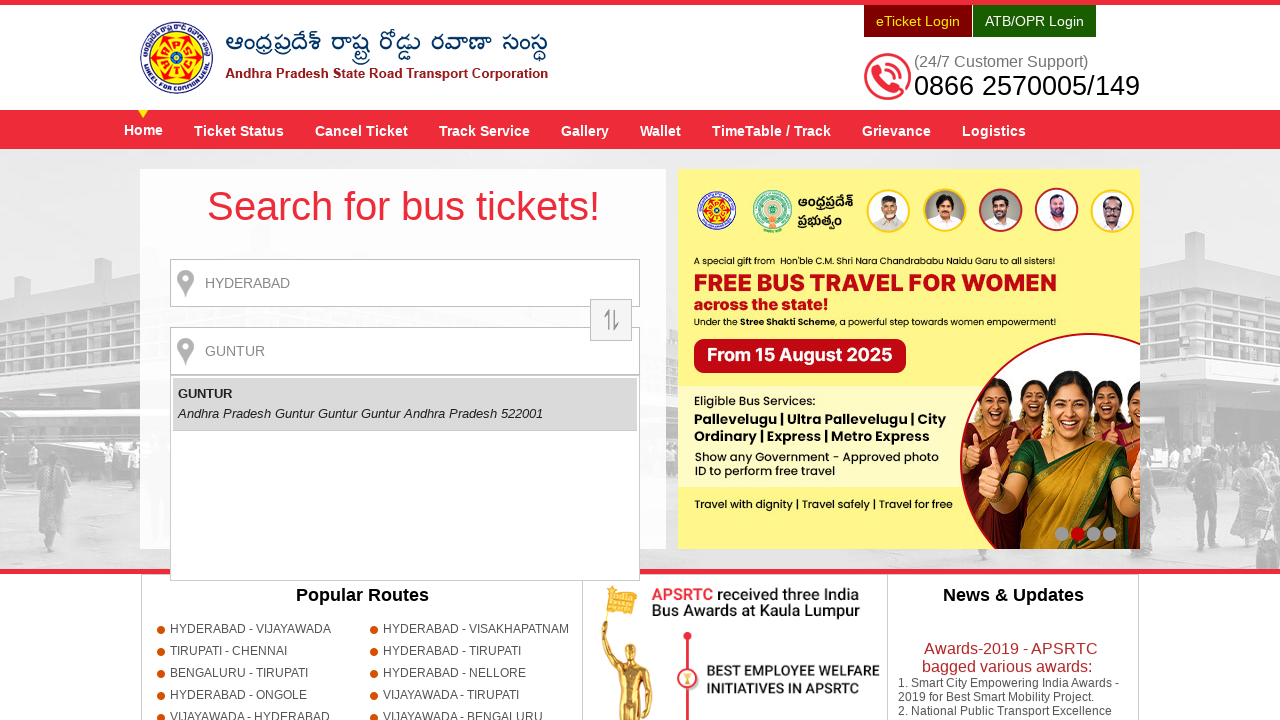

Pressed Enter to confirm destination place
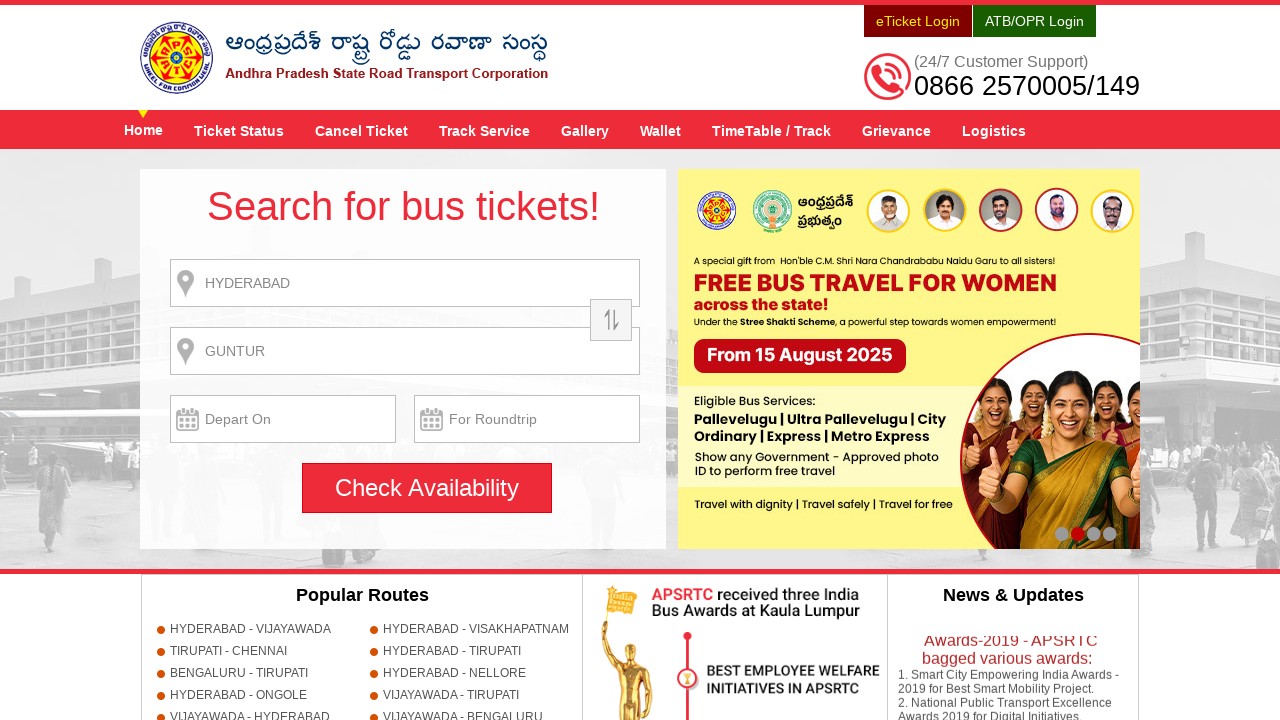

Clicked on journey date picker at (283, 419) on xpath=//input[@name='txtJourneyDate']
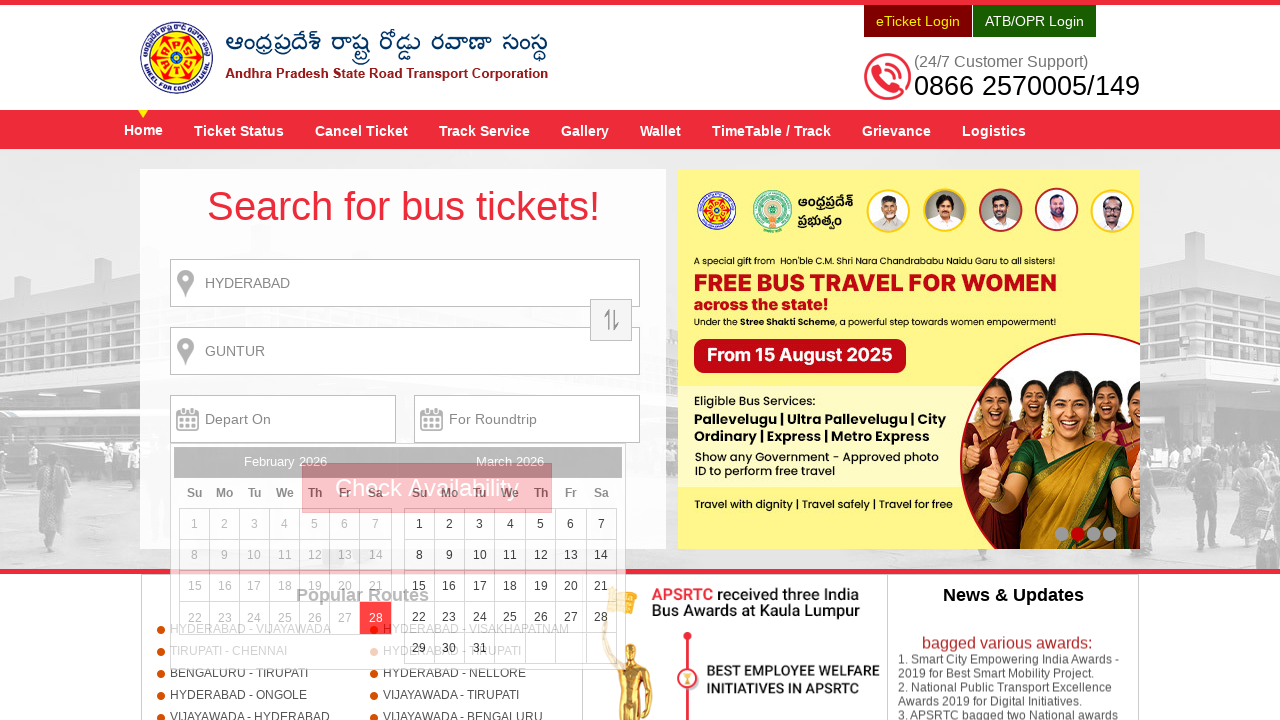

Selected date 29 from the date picker at (419, 648) on xpath=//a[text()='29']
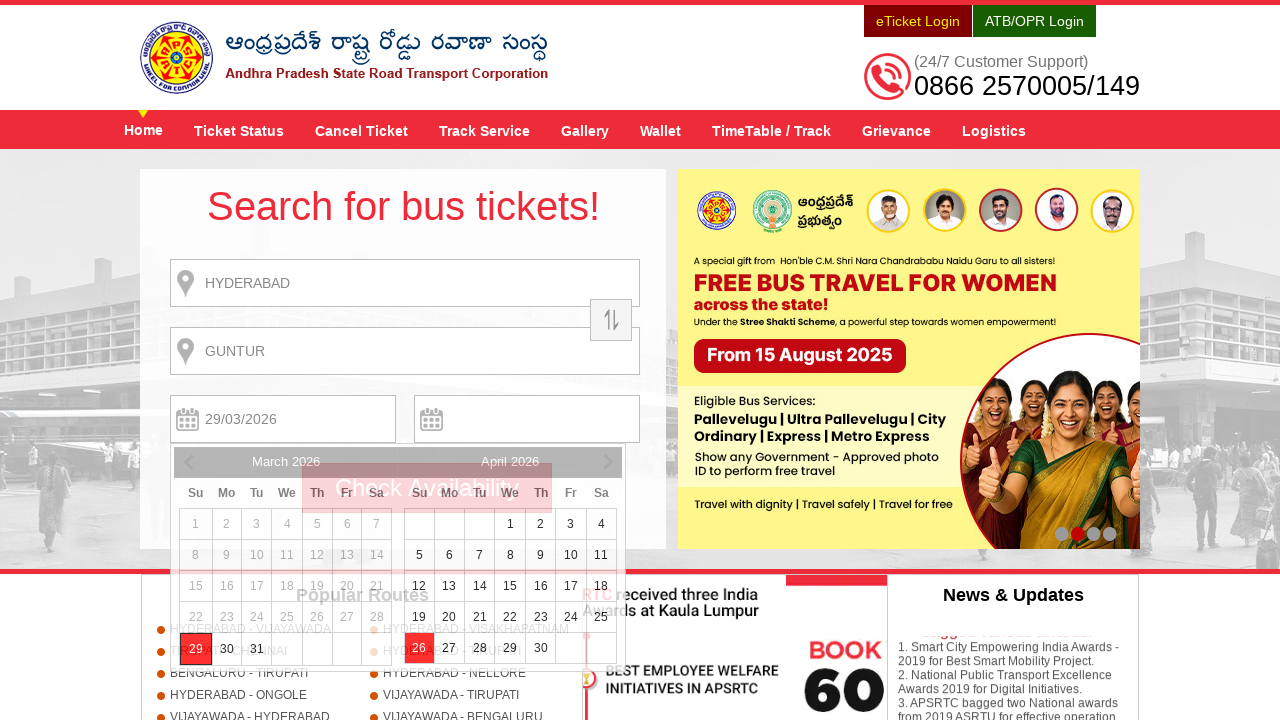

Clicked Check Availability button to search for bus tickets at (427, 488) on xpath=//input[@value='Check Availability']
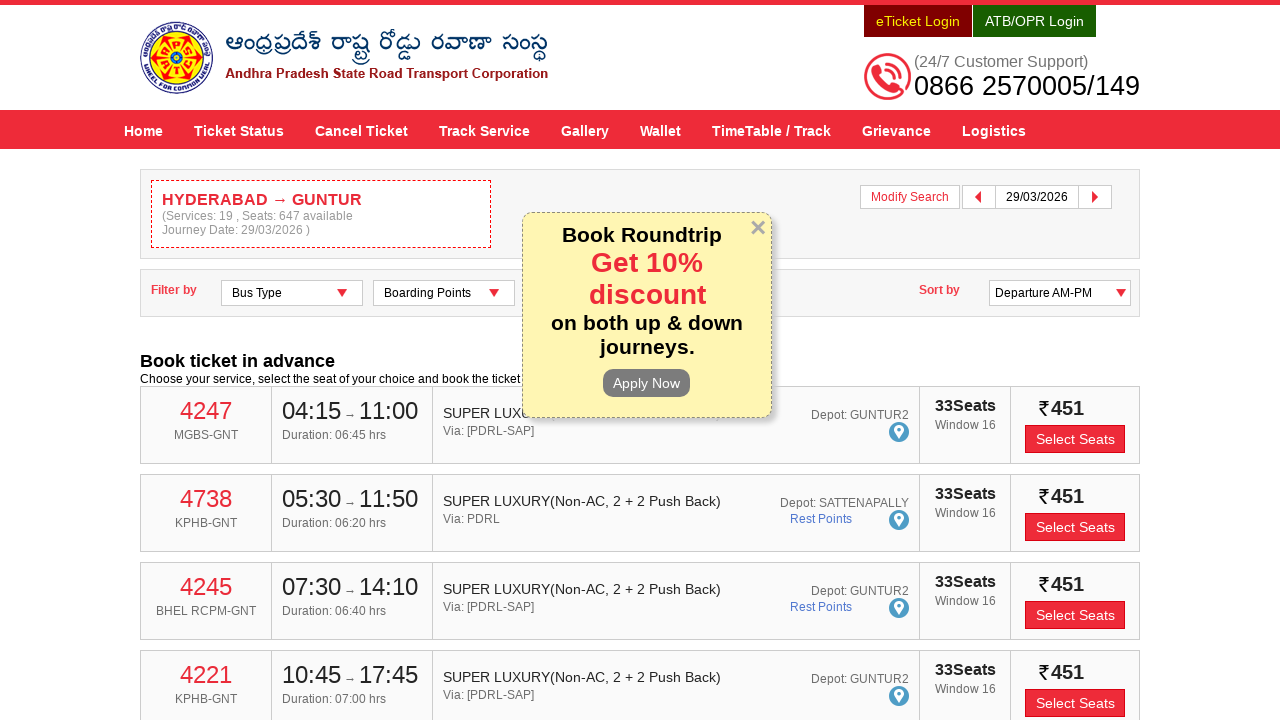

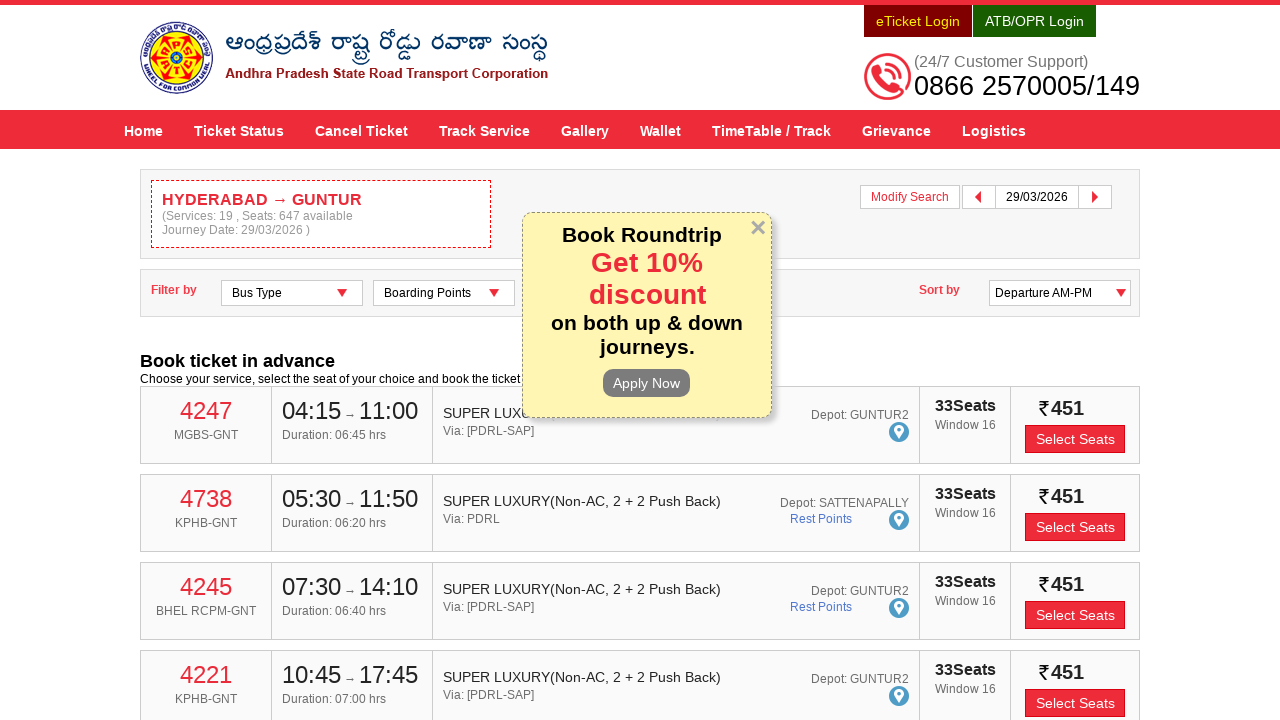